Tests jQuery UI Sortable functionality by navigating to the Sortable page, switching to an iframe, clicking on sortable list items, then switching back to the main page and clicking on Demos link

Starting URL: https://jqueryui.com/selectable/

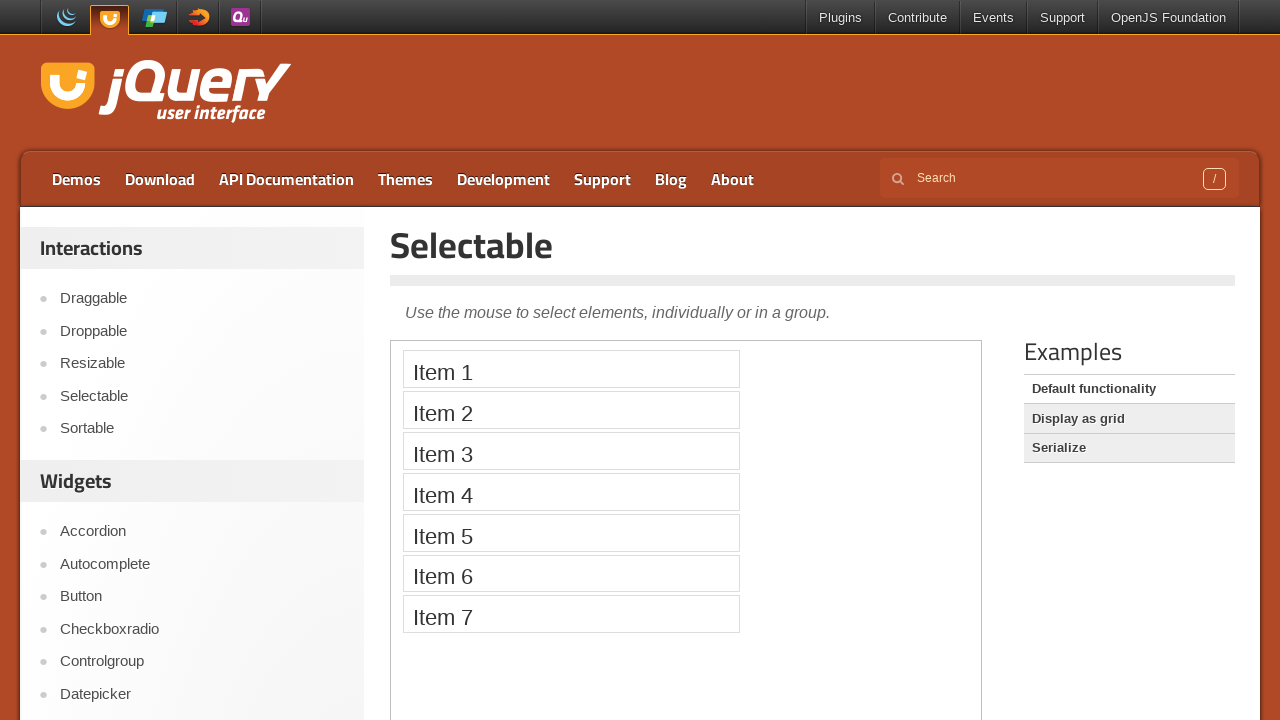

Clicked on Sortable link to navigate to Sortable page at (202, 429) on text=Sortable
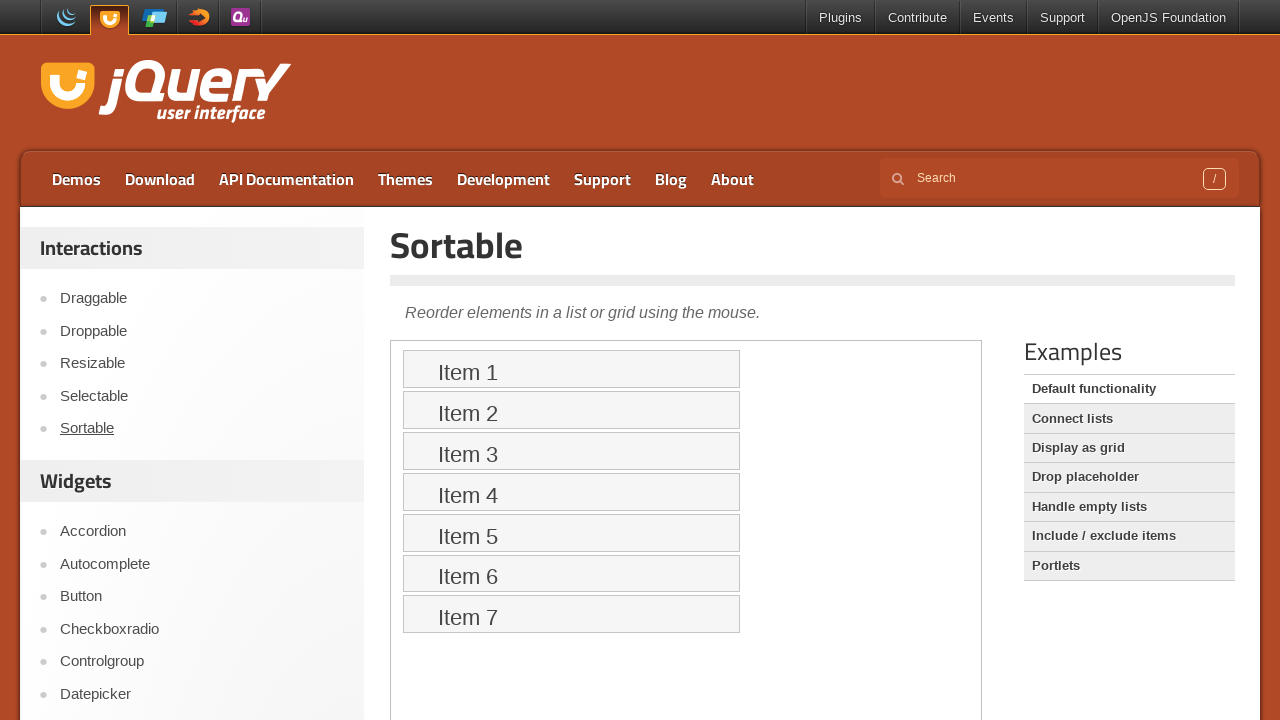

Located the demo iframe
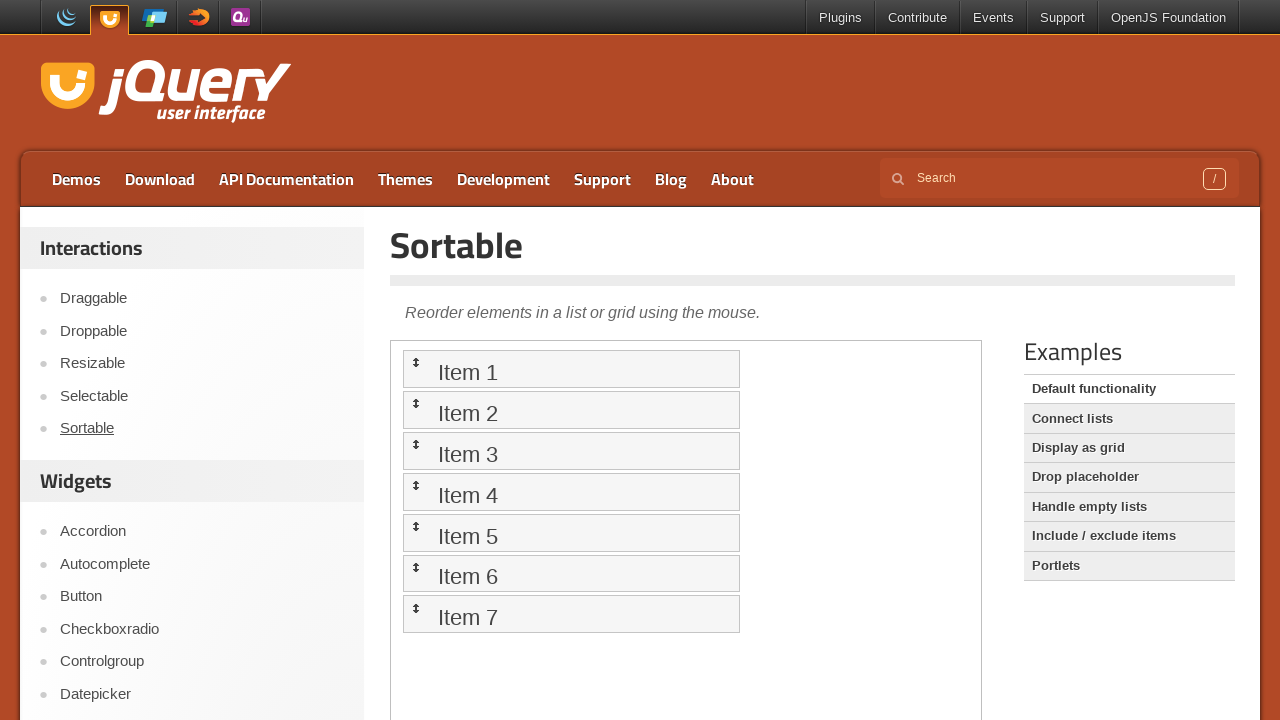

Clicked on item 3 in the sortable list at (571, 451) on iframe.demo-frame >> nth=0 >> internal:control=enter-frame >> xpath=//ul[@id='so
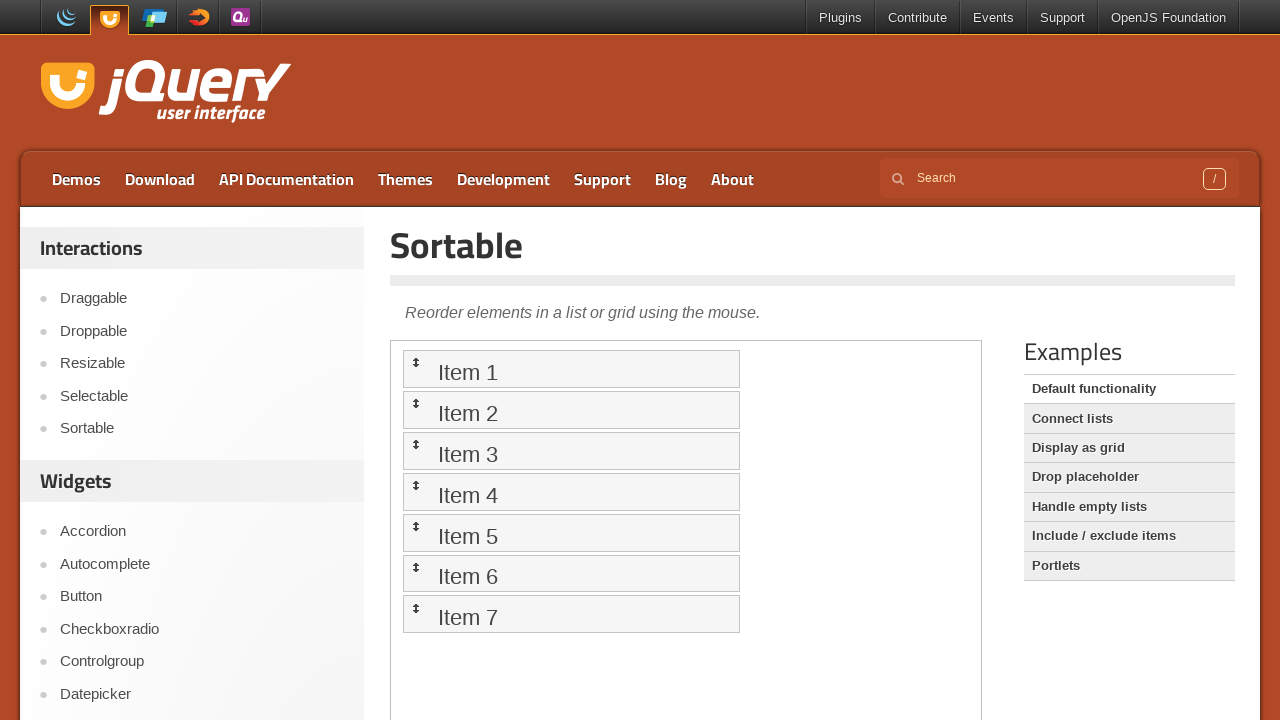

Clicked on item 4 in the sortable list at (571, 492) on iframe.demo-frame >> nth=0 >> internal:control=enter-frame >> xpath=//ul[@id='so
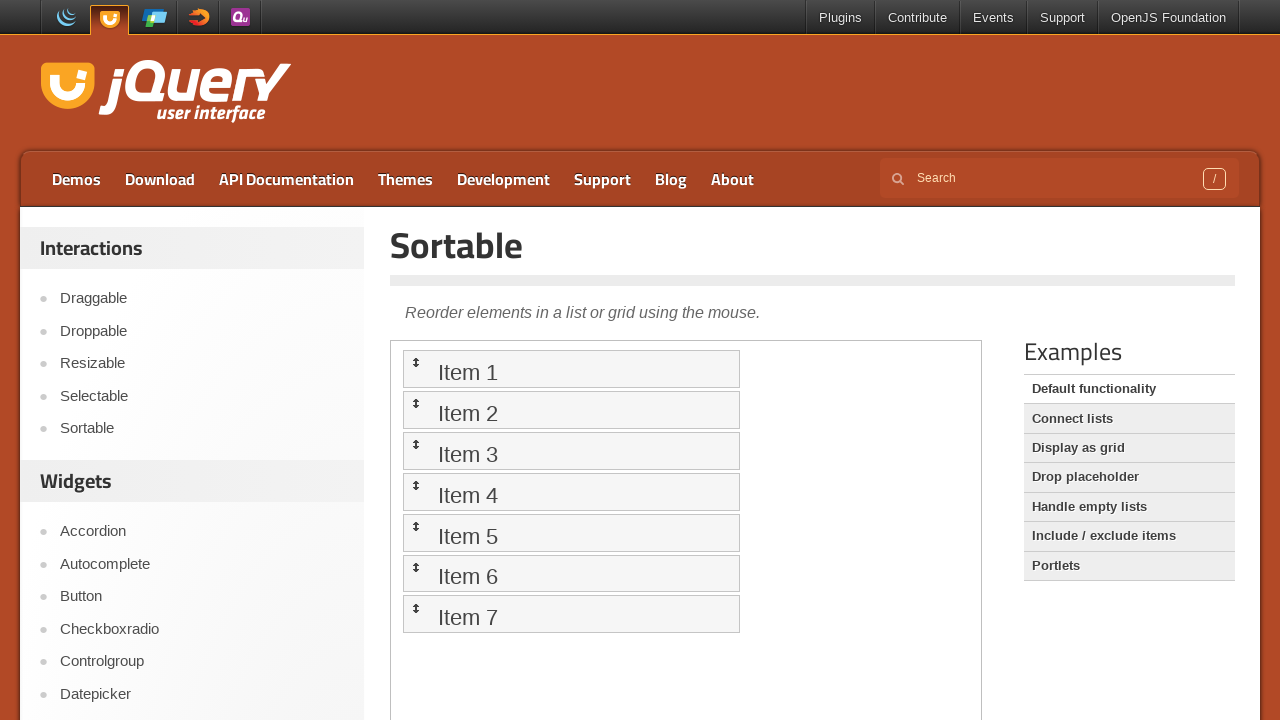

Clicked on item 7 in the sortable list at (571, 614) on iframe.demo-frame >> nth=0 >> internal:control=enter-frame >> xpath=//ul[@id='so
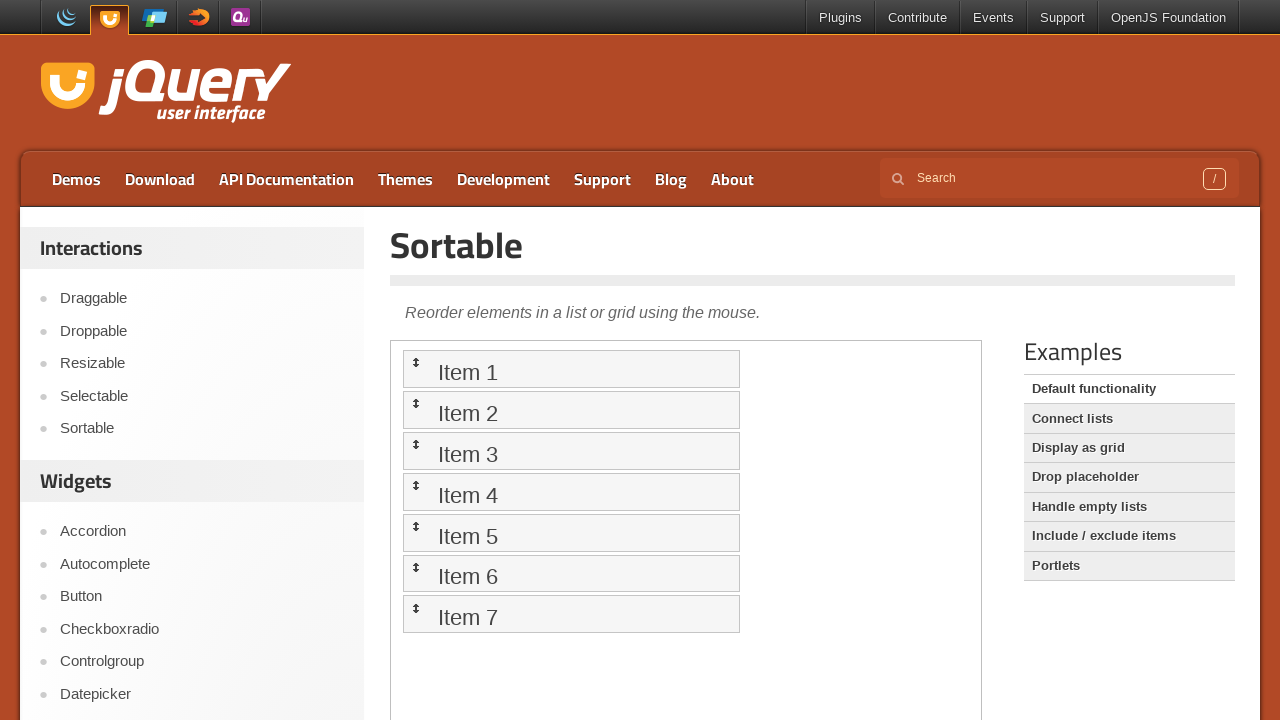

Clicked on Demos link to return to main page at (76, 179) on text=Demos
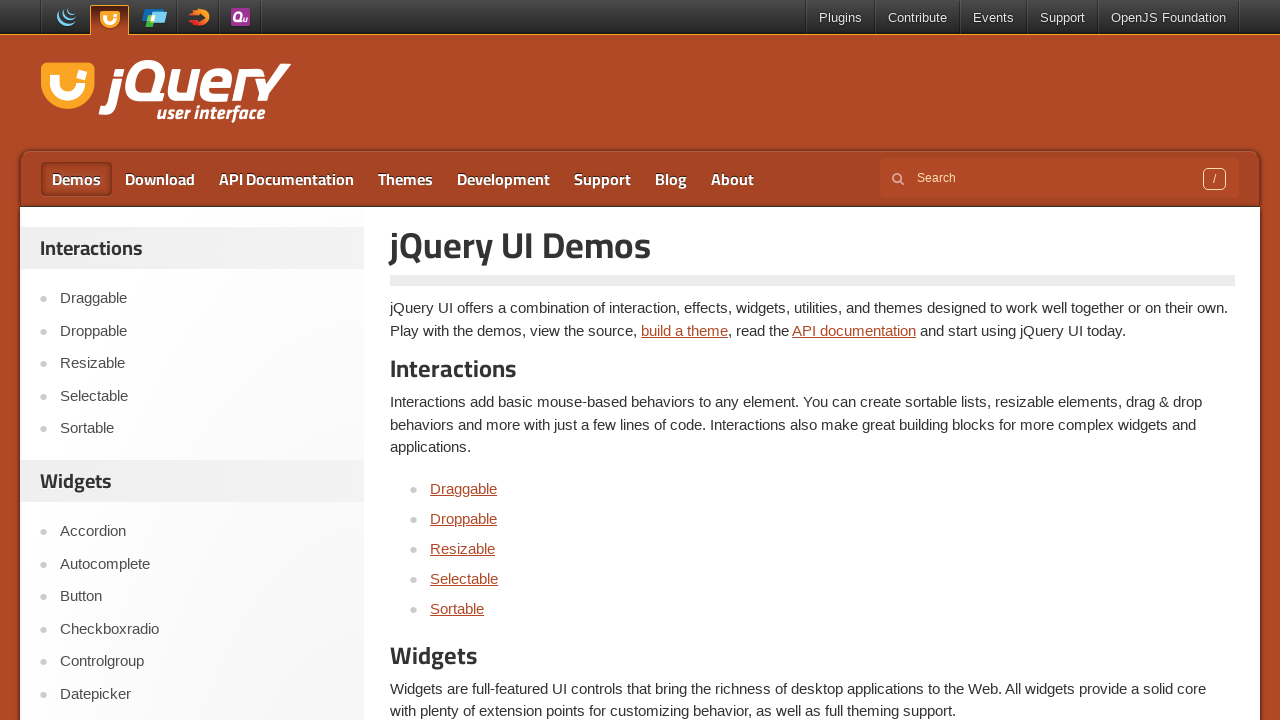

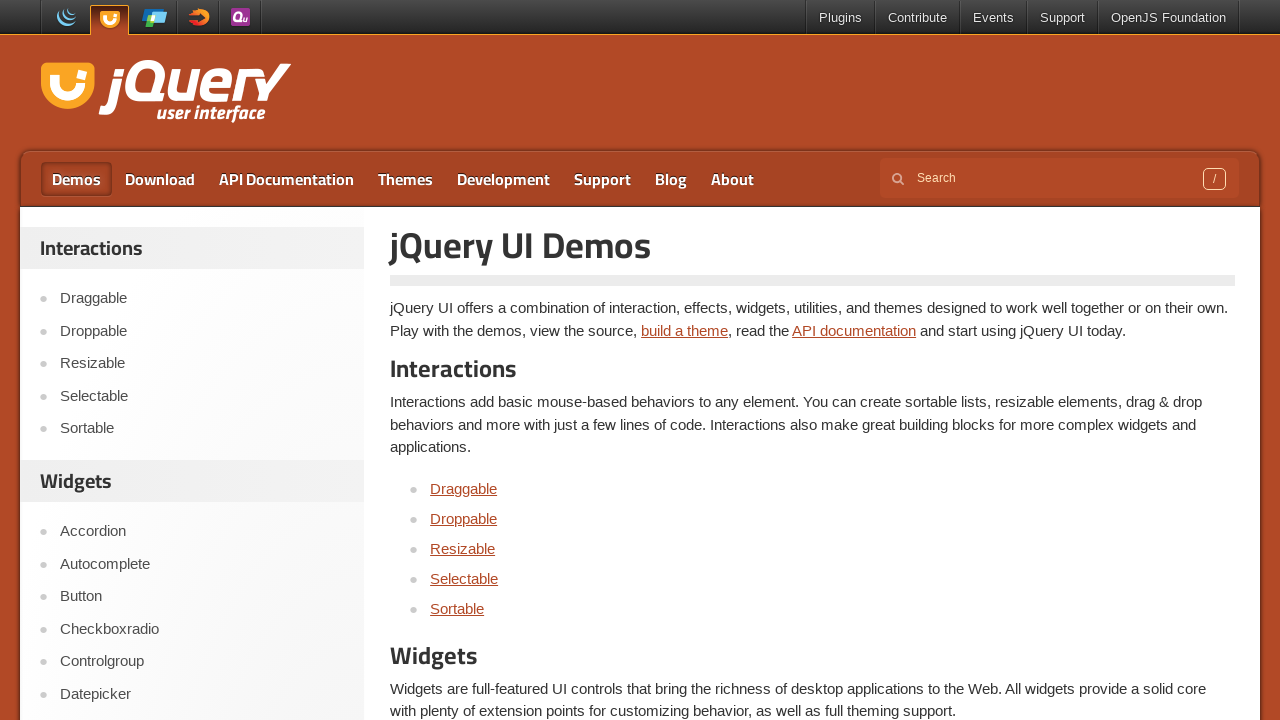